Tests form validation by attempting to submit a form with an invalid email format and verifying that the form does not submit and shows validation errors

Starting URL: https://demoqa.com/text-box

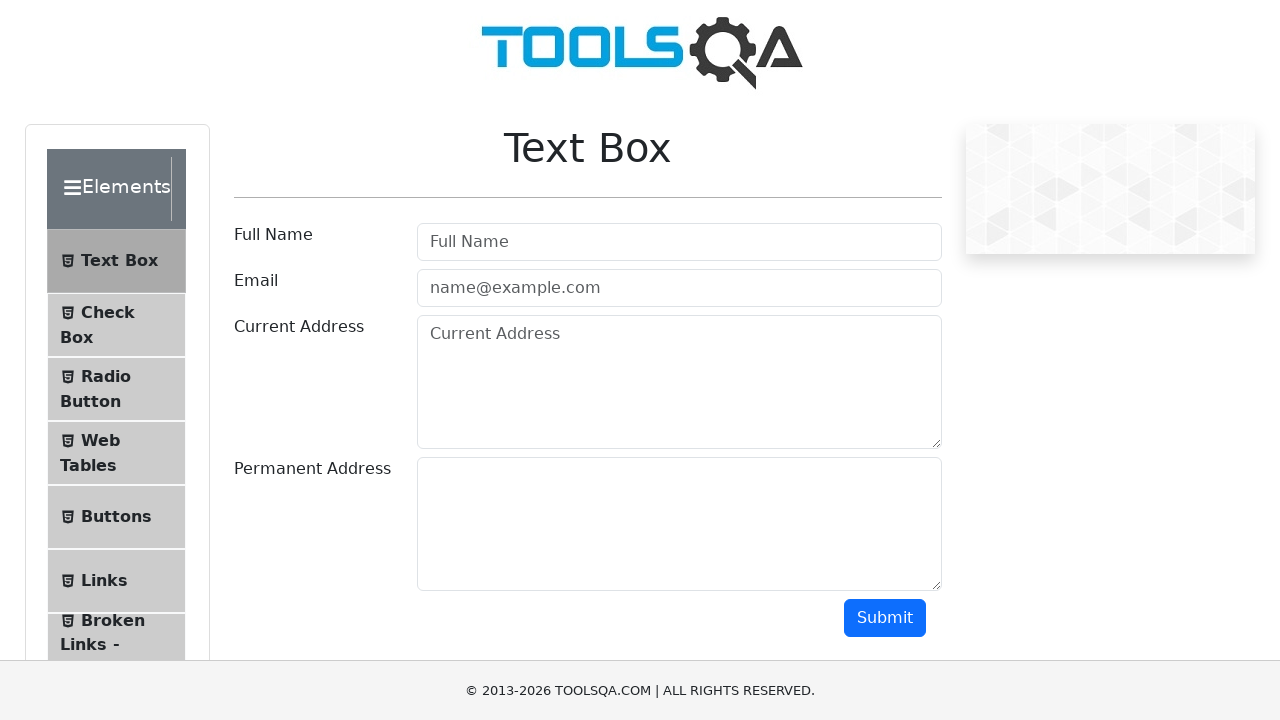

Filled userName field with 'Jane Doe' on #userName
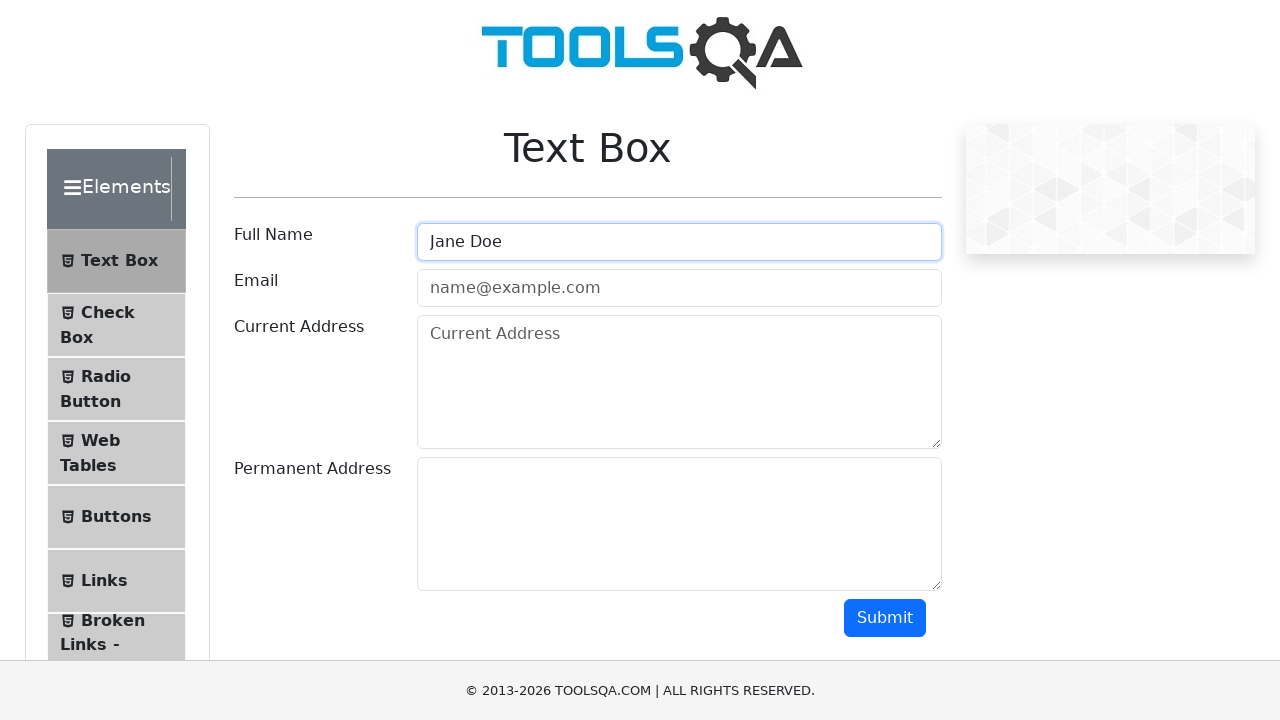

Filled userEmail field with invalid email format 'jane.doe[at]example.com' on #userEmail
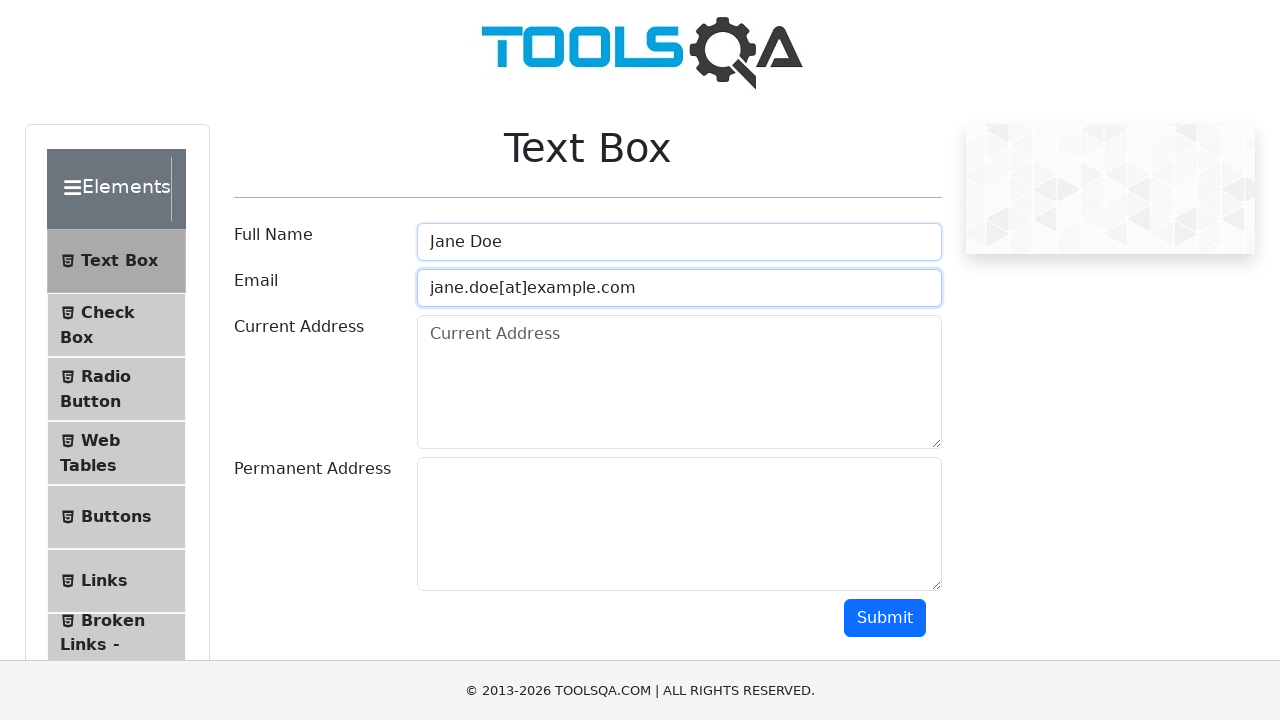

Filled currentAddress field with '789 North Ave, Test City' on #currentAddress
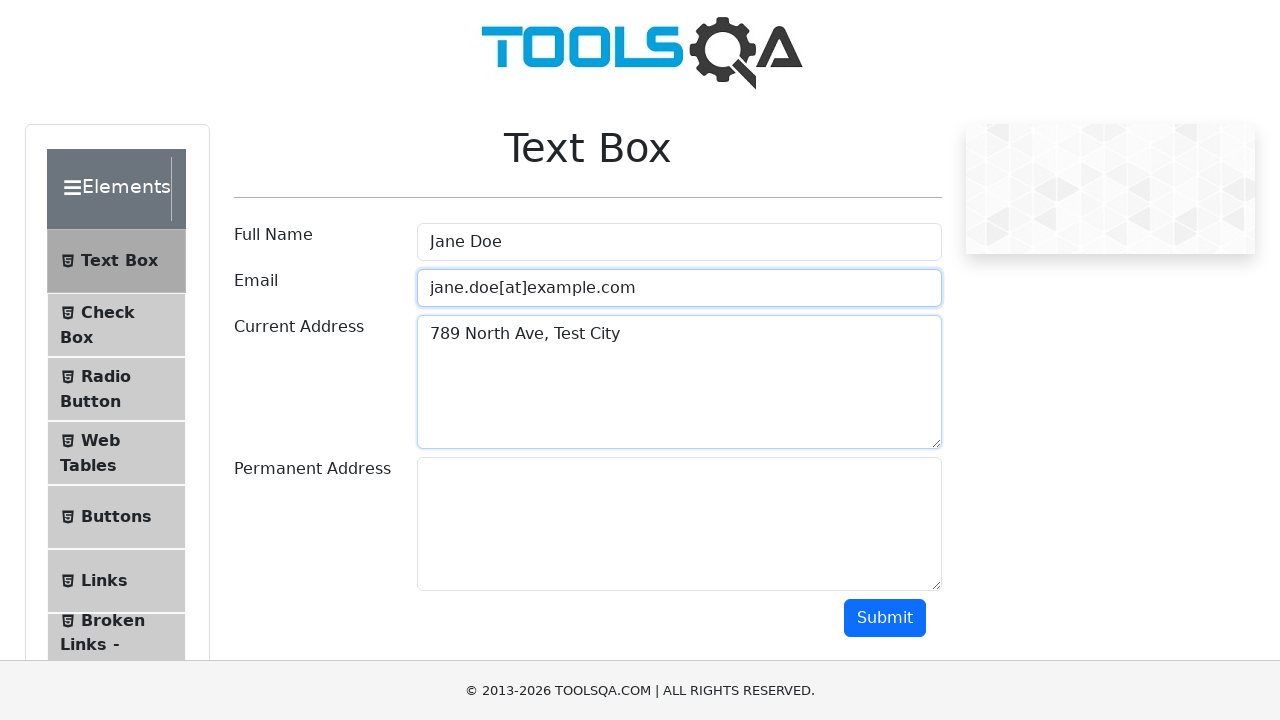

Filled permanentAddress field with '101 East Rd, Testville' on #permanentAddress
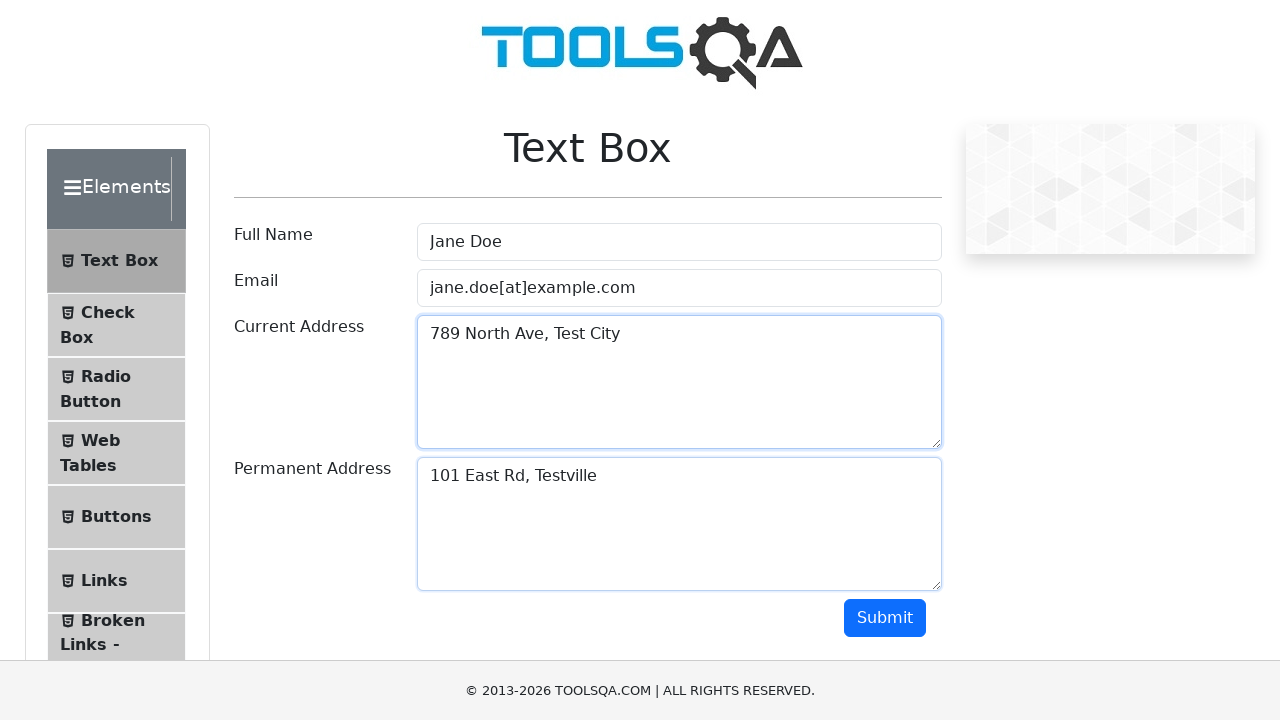

Scrolled submit button into view
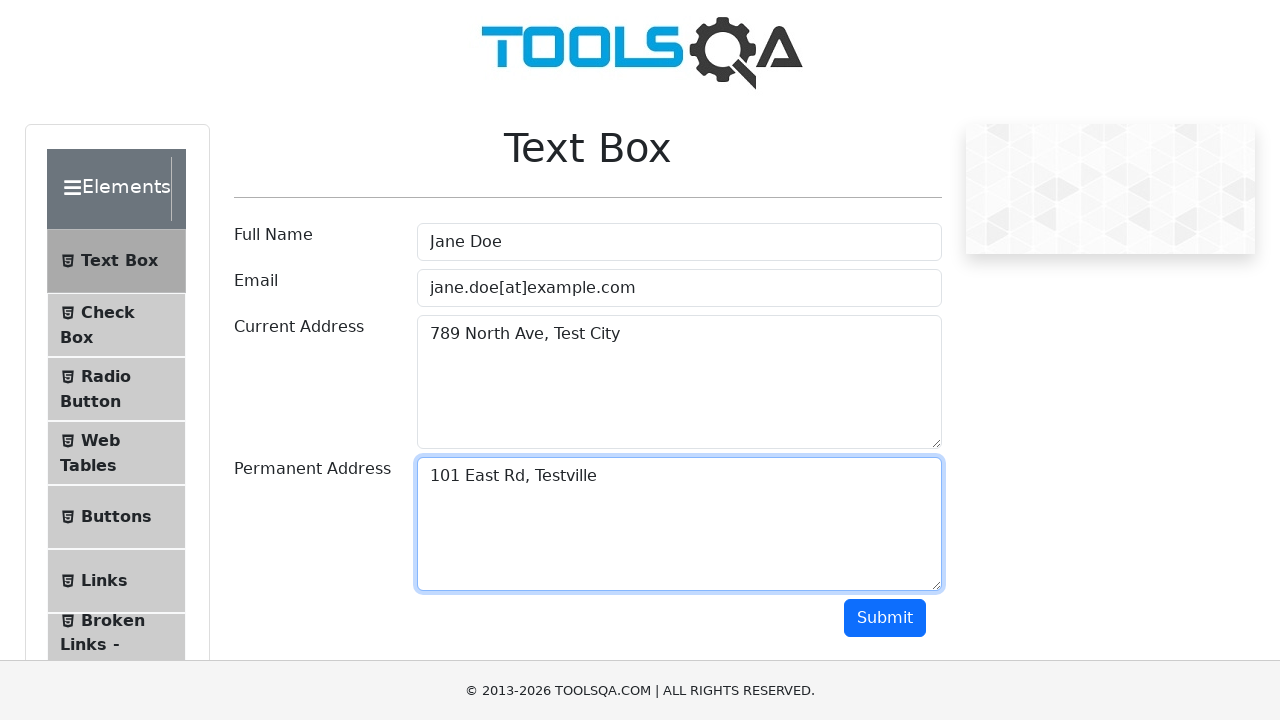

Clicked submit button to attempt form submission with invalid email at (885, 618) on #submit
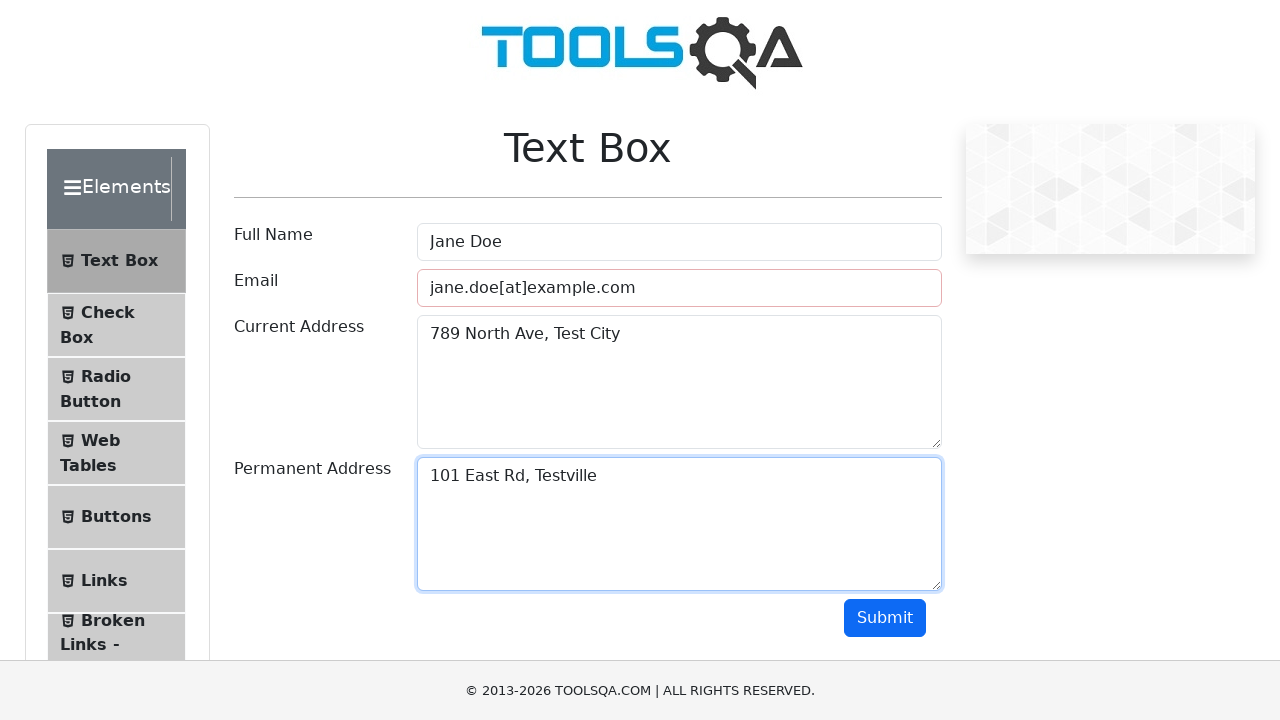

Checked if output element is visible
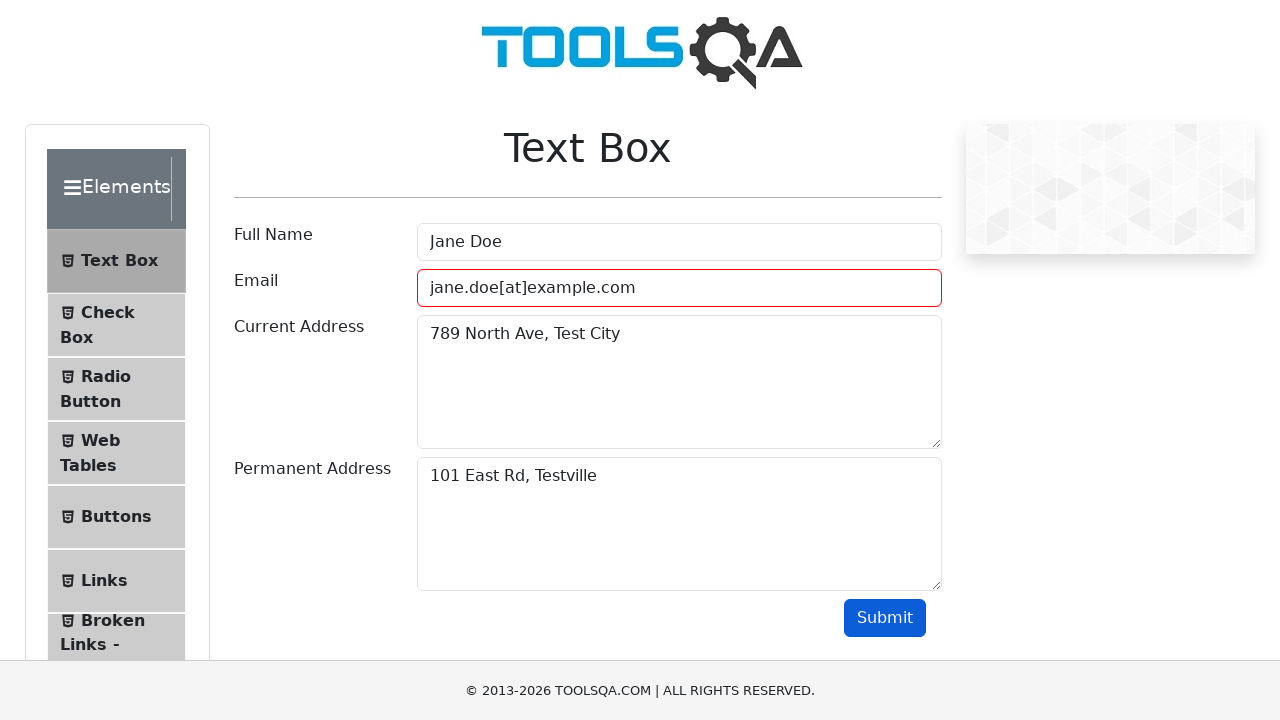

Asserted that form did not submit - output element is not visible
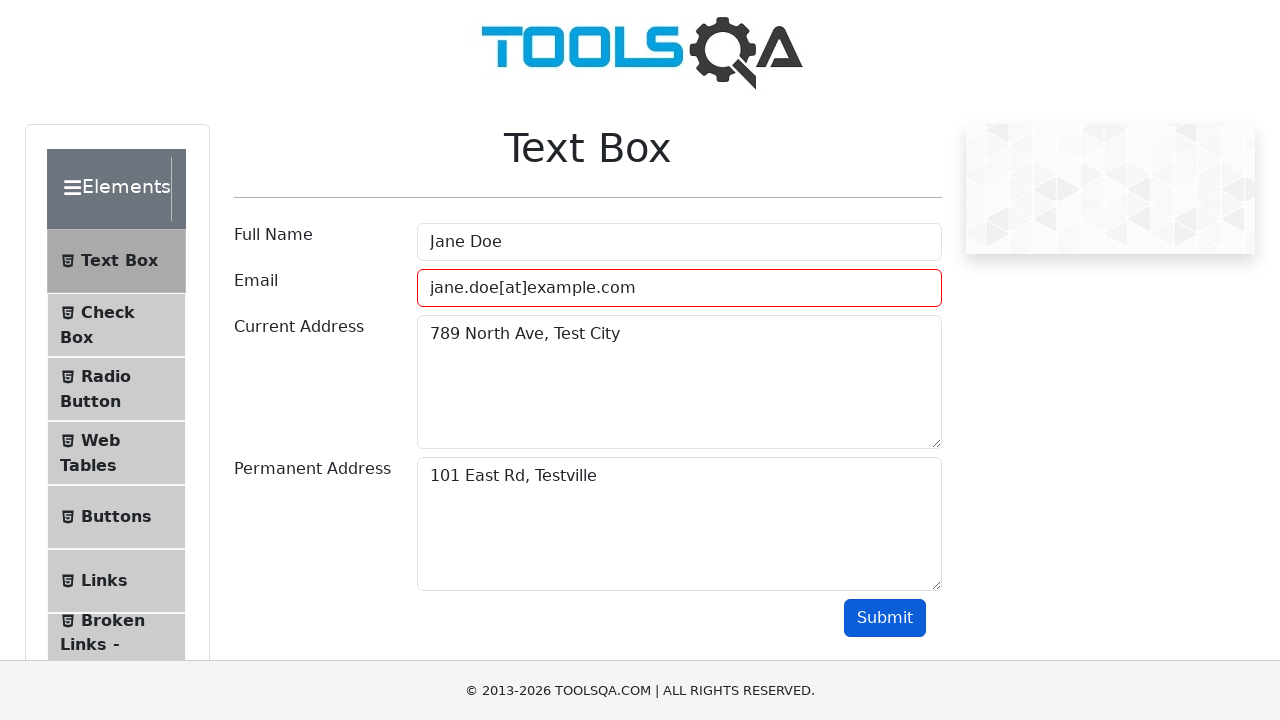

Retrieved class attribute from email input field
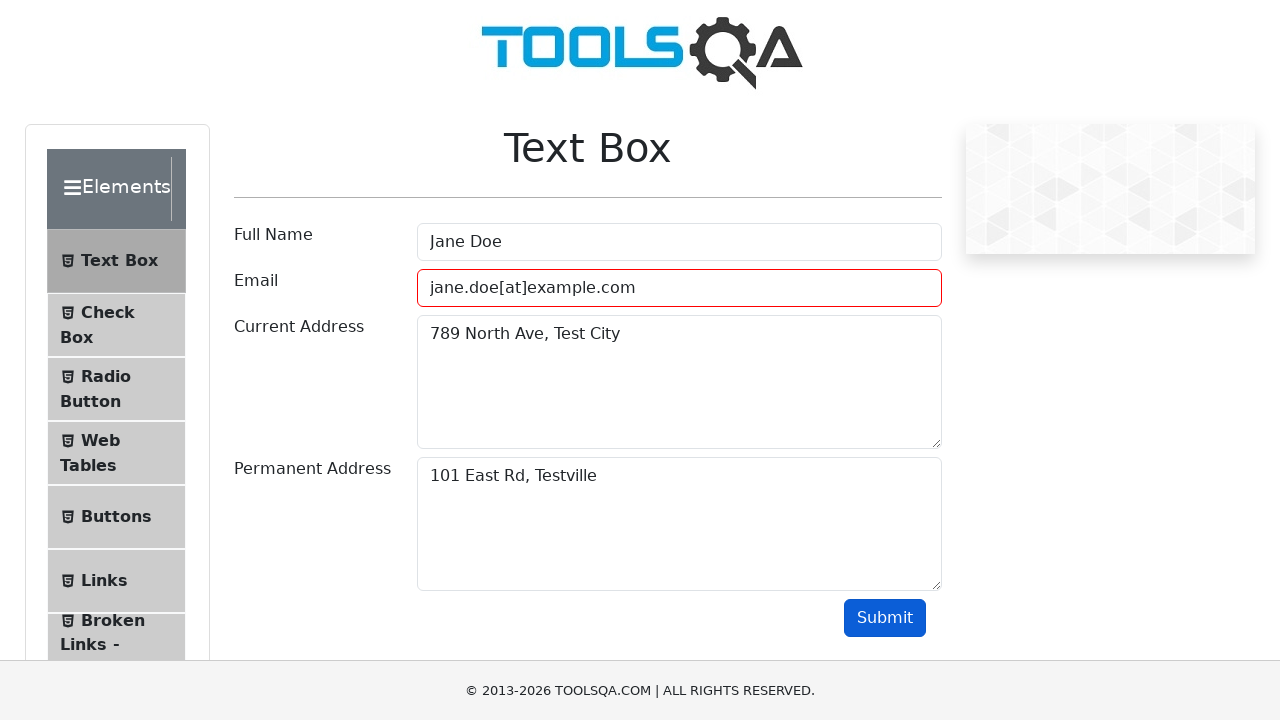

Evaluated computed border color of email input field
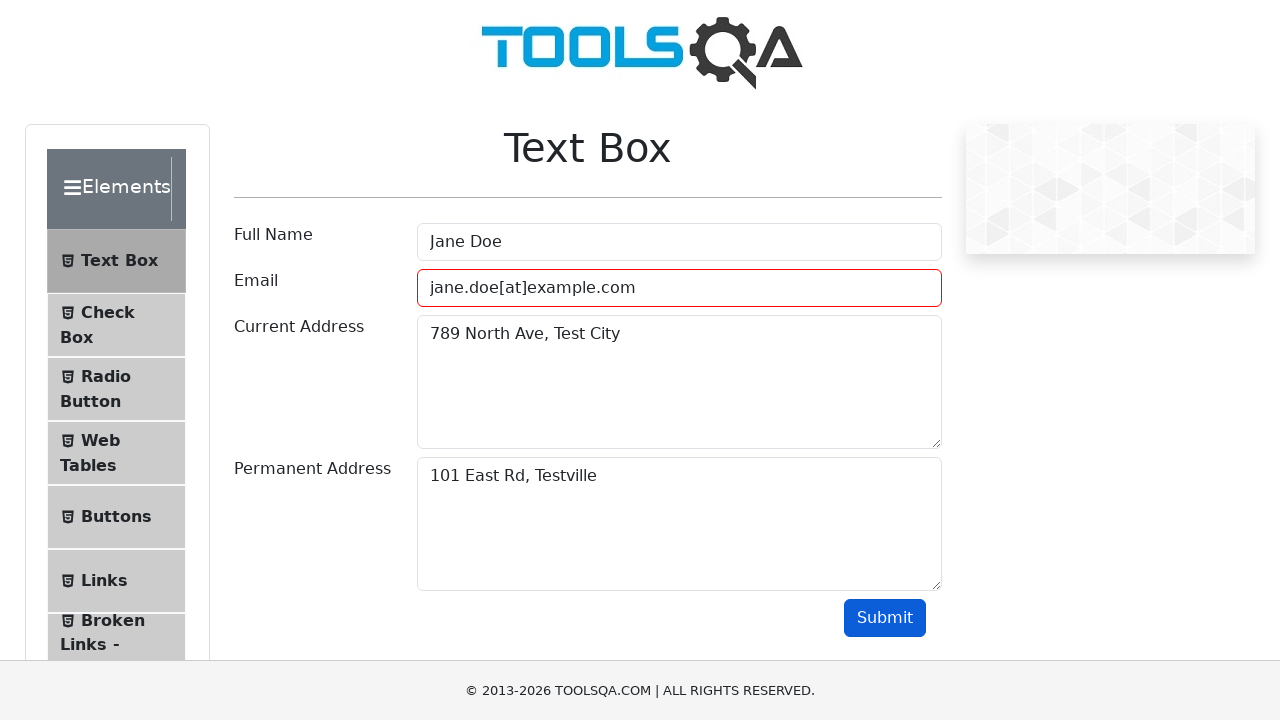

Checked if email field has error styling (field-error class or red border)
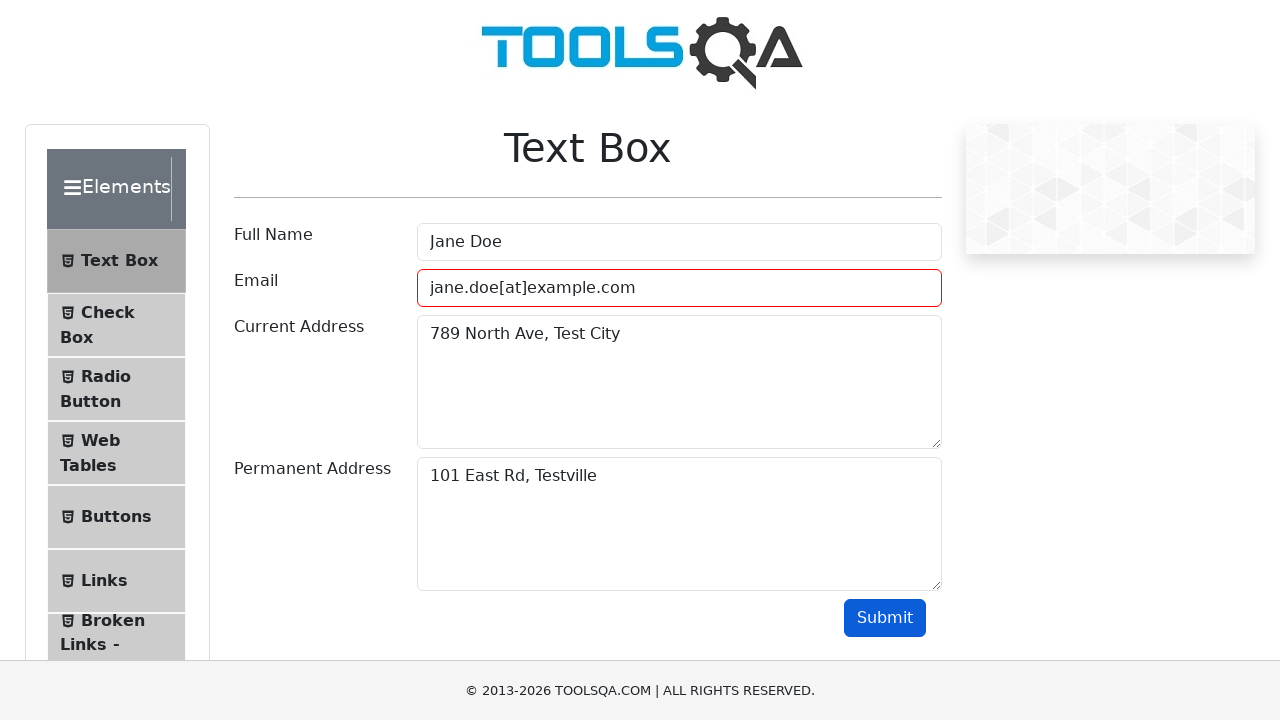

Asserted that email field displays validation error
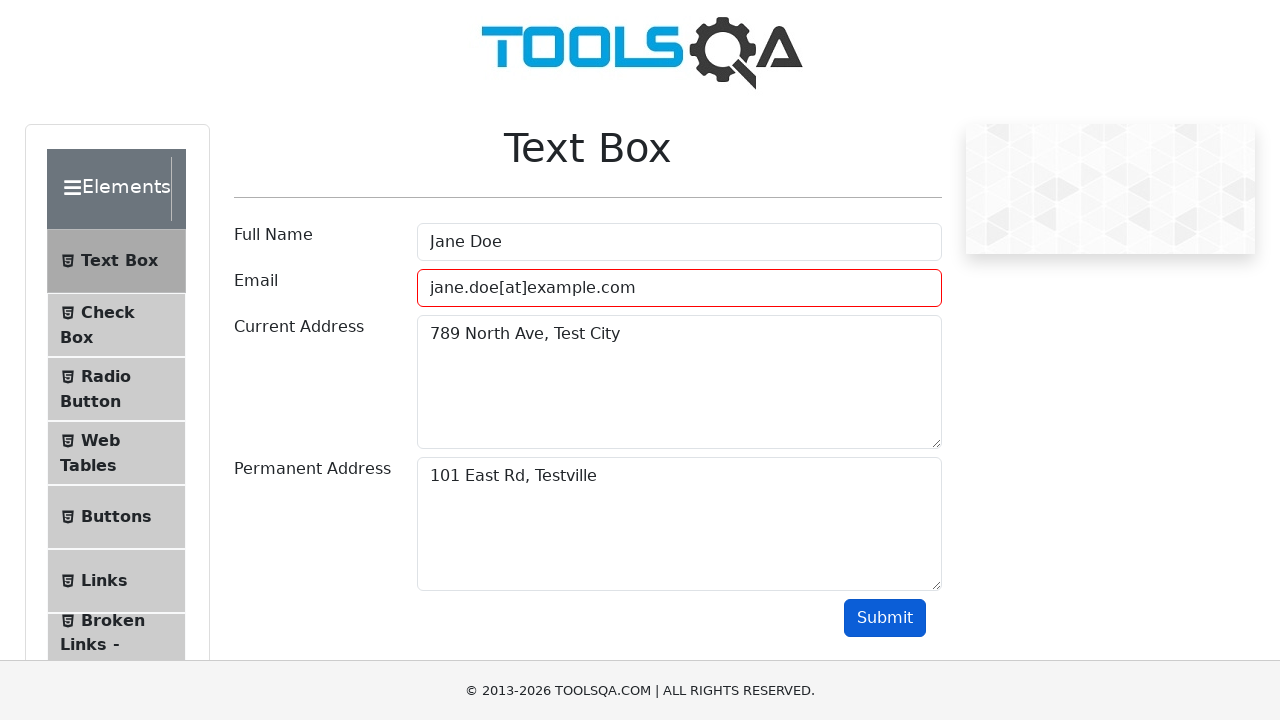

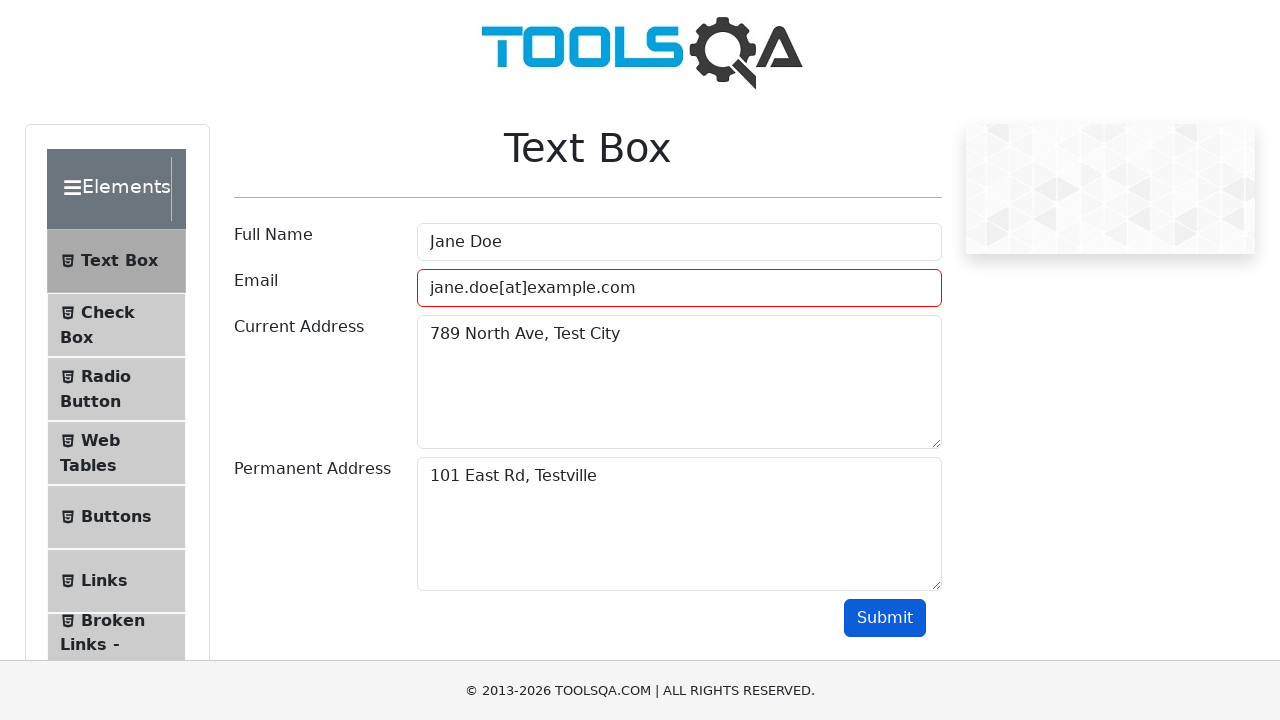